Tests navigation by clicking the "Home" link using class name locator and verifies the page title changes to "Practice"

Starting URL: https://practice.cydeo.com/inputs

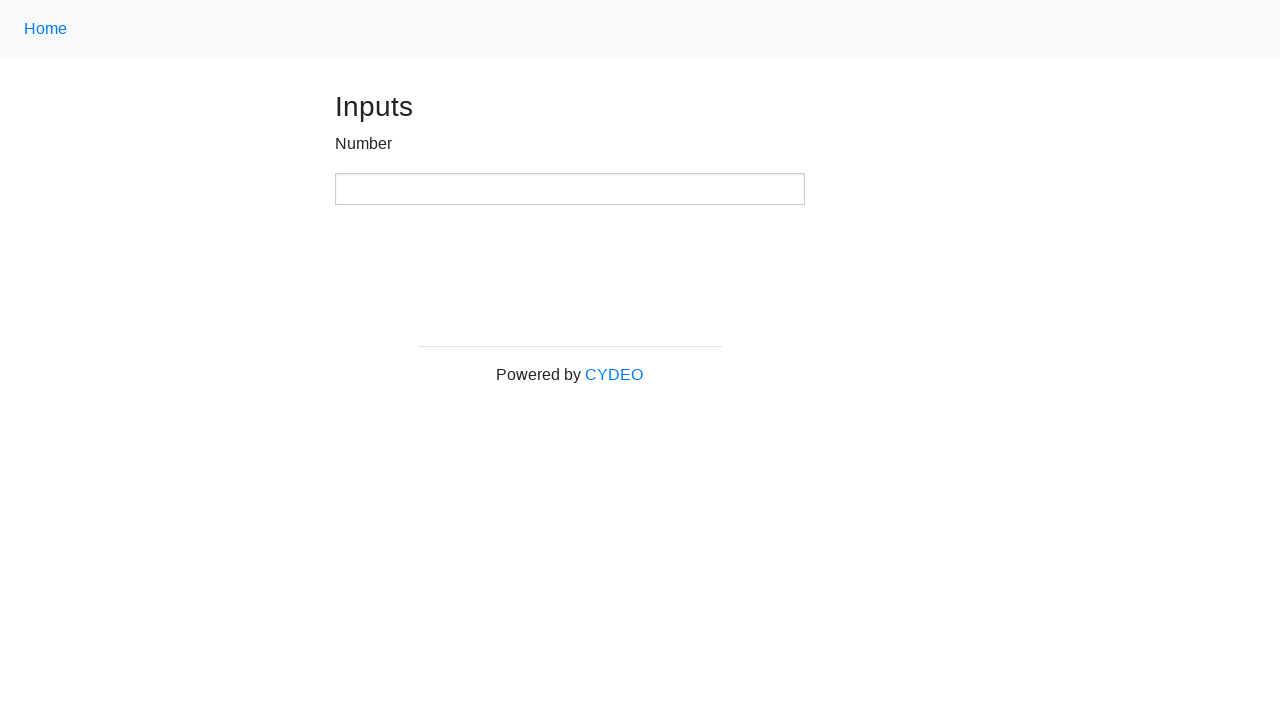

Navigated to https://practice.cydeo.com/inputs
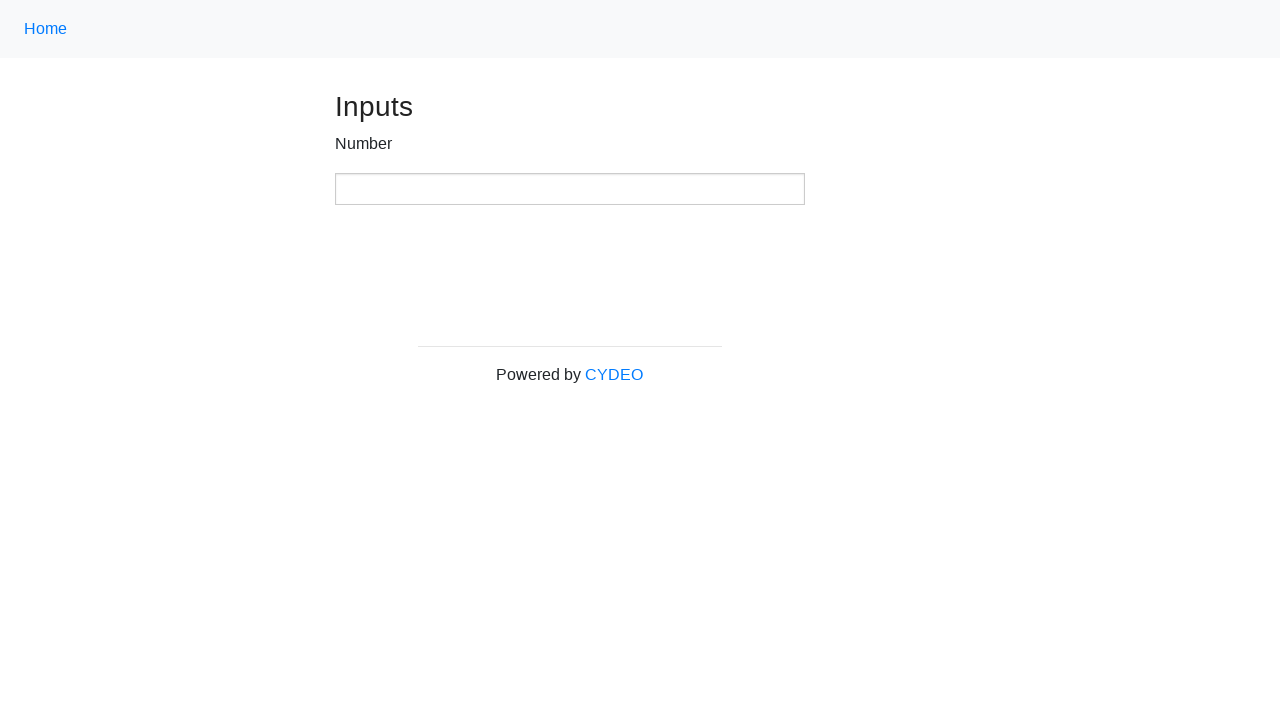

Clicked the Home link using class name locator '.nav-link' at (46, 29) on .nav-link
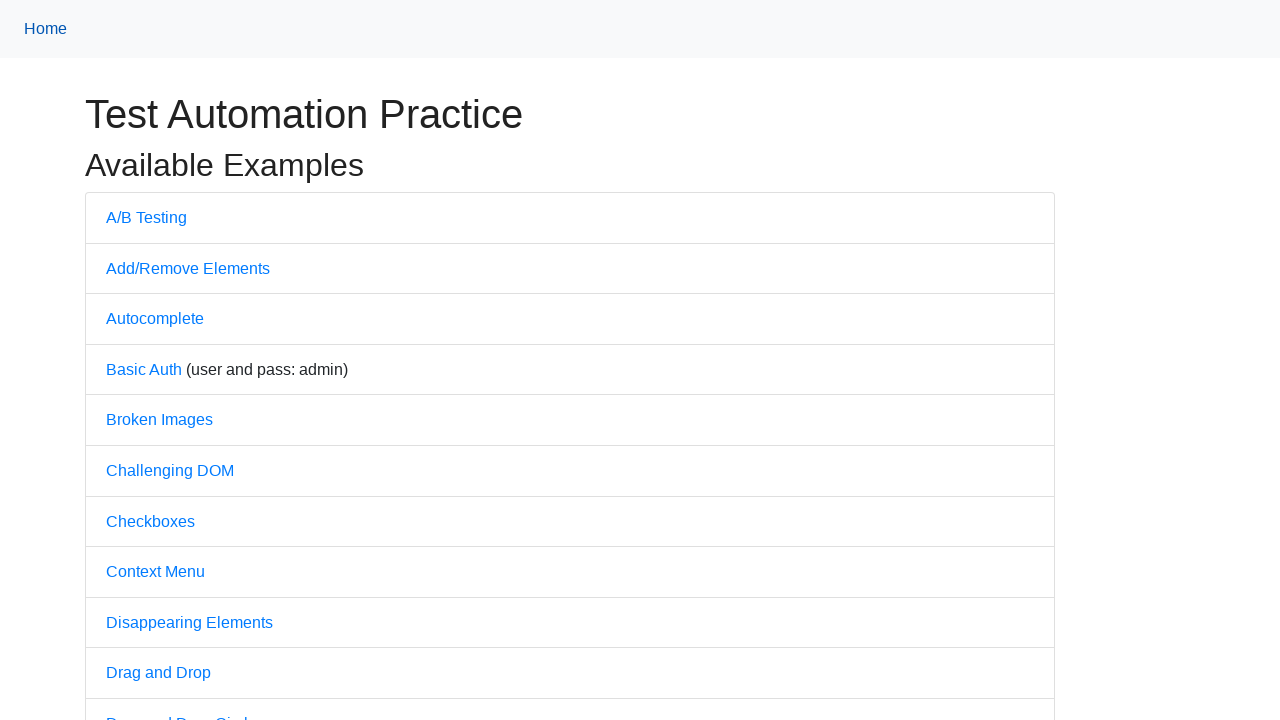

Page load state completed after navigation
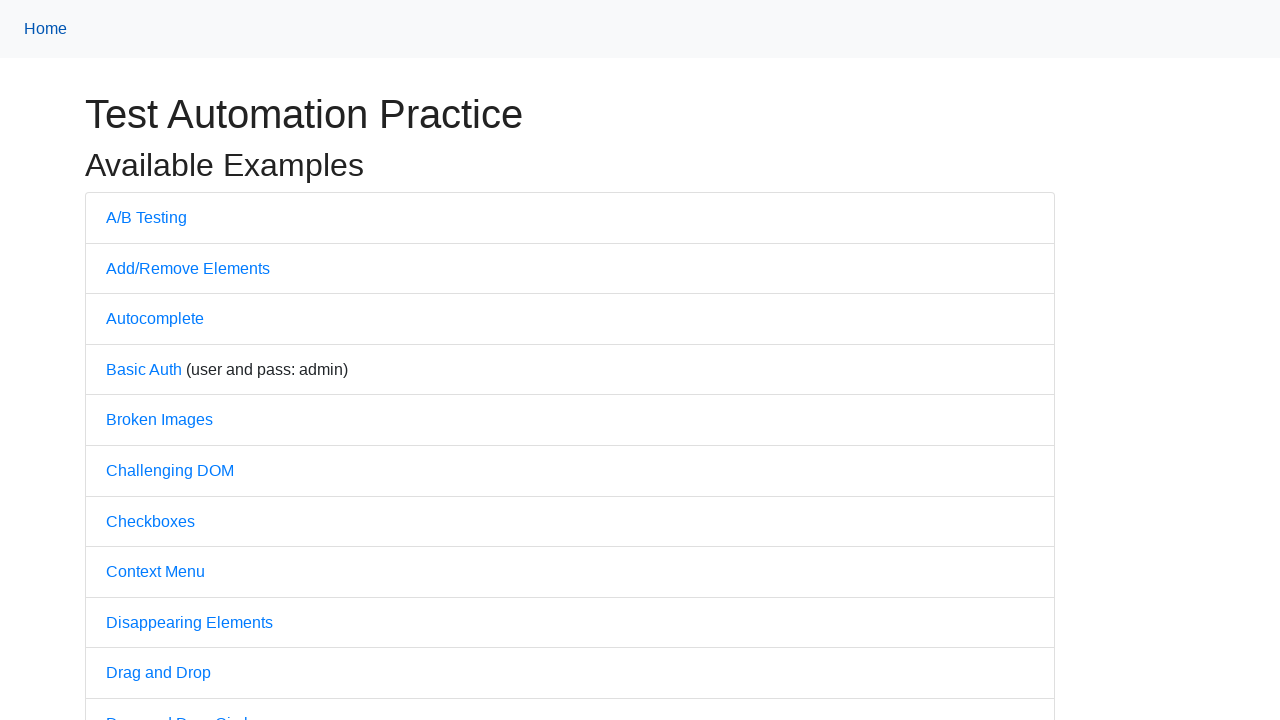

Verified page title is 'Practice'
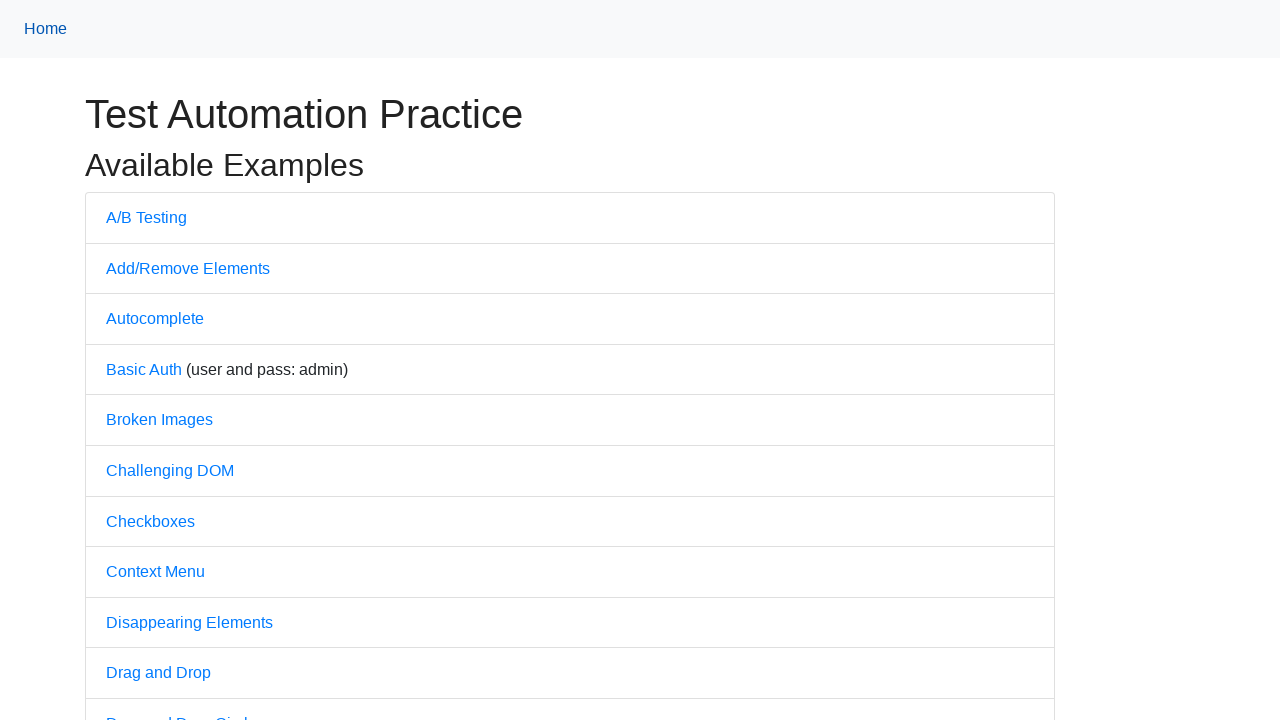

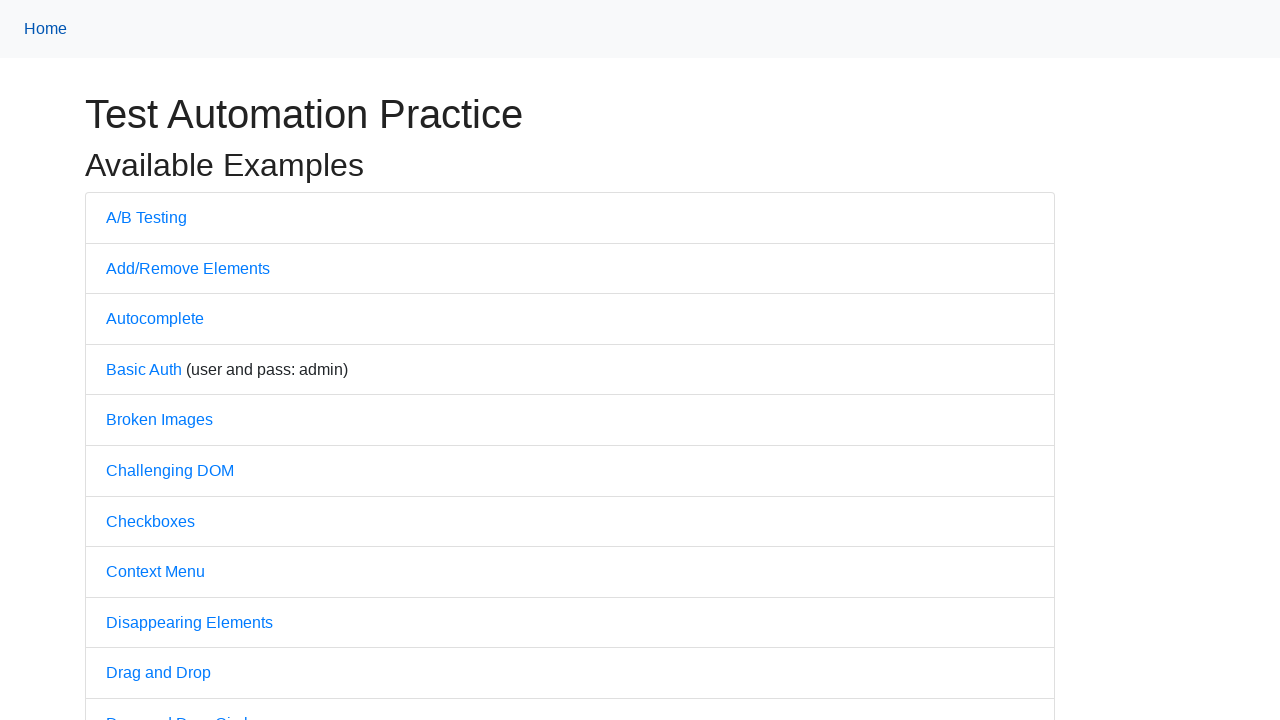